Verifies the page title is "Game Explorer"

Starting URL: https://game-explorer-lac-sigma.vercel.app/

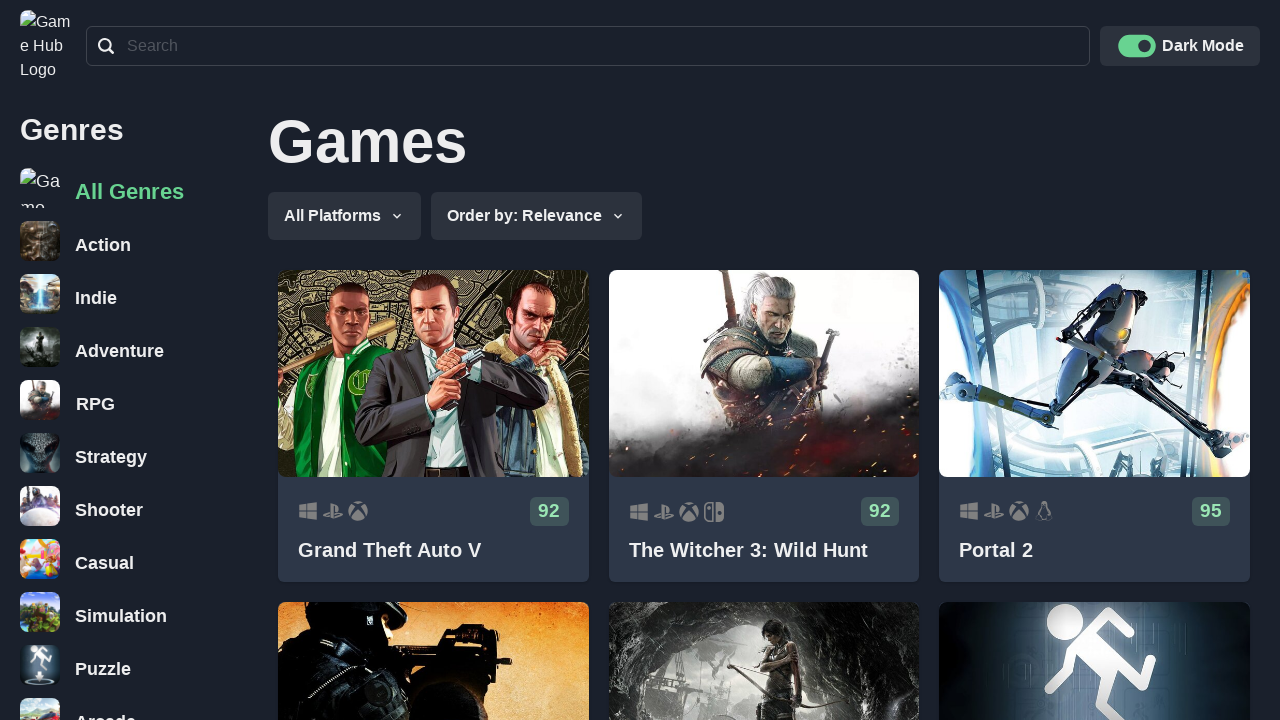

Navigated to Game Explorer application
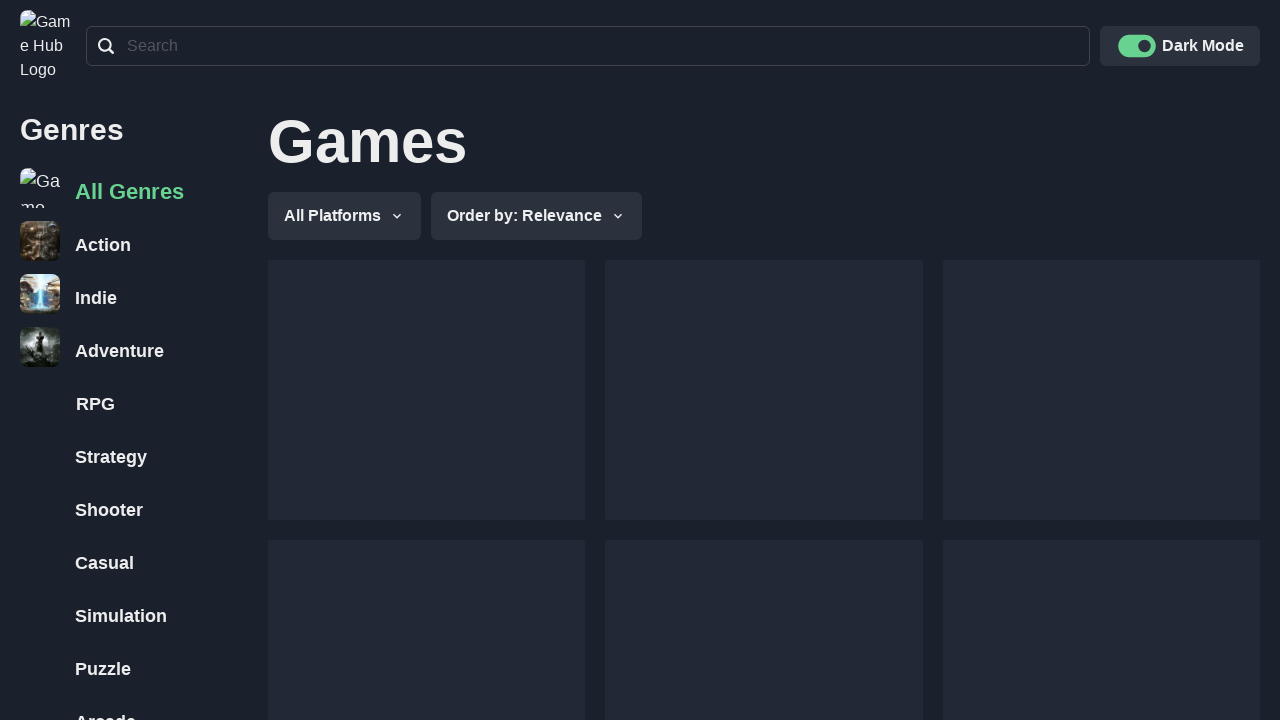

Retrieved page title
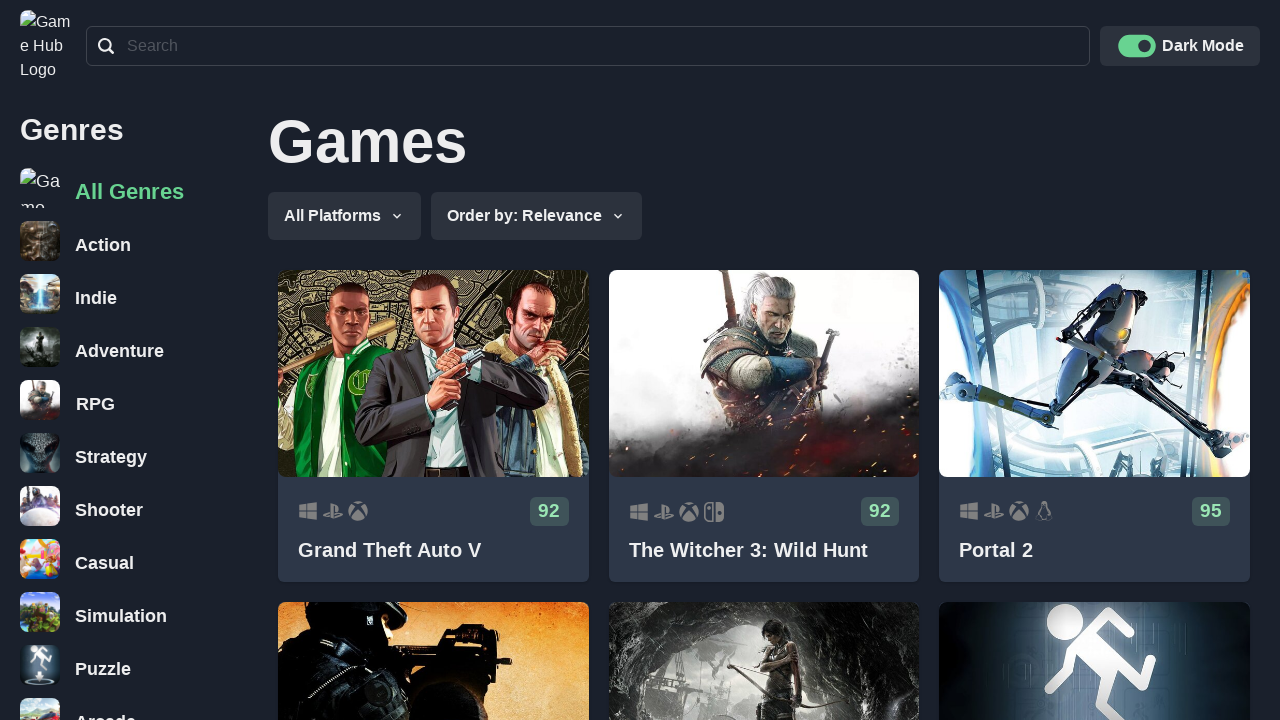

Verified page title is 'Game Explorer'
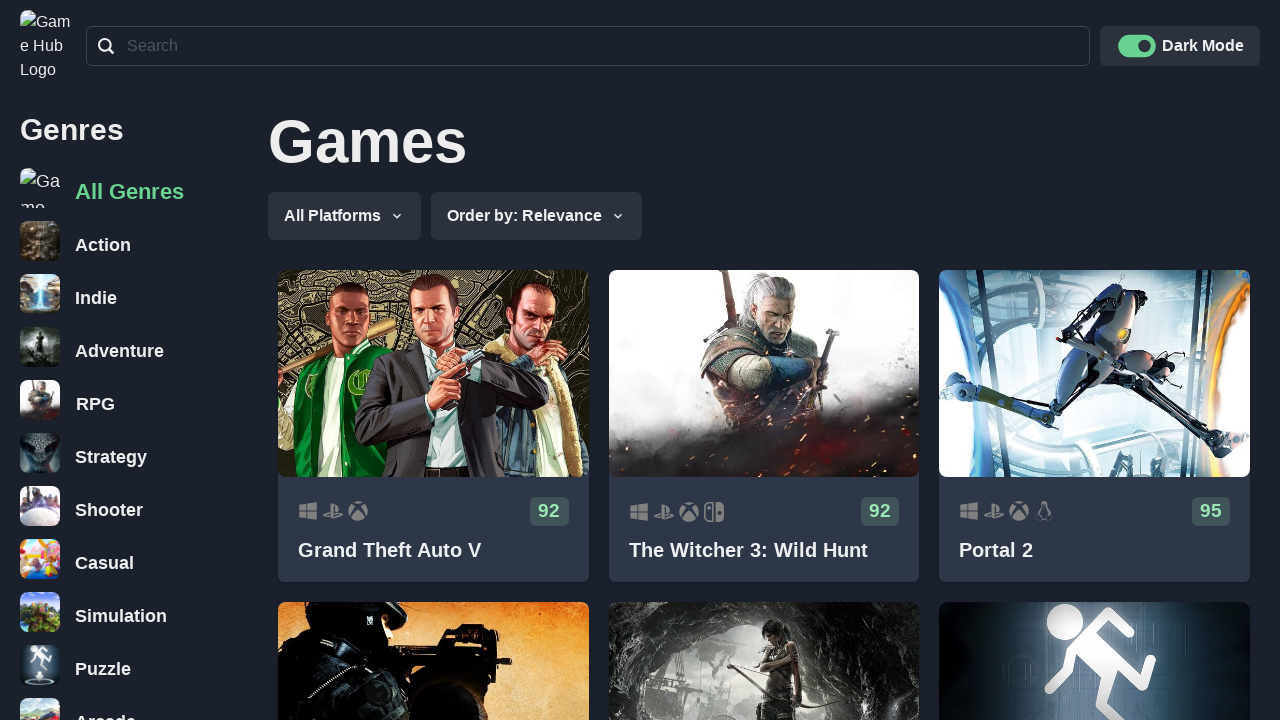

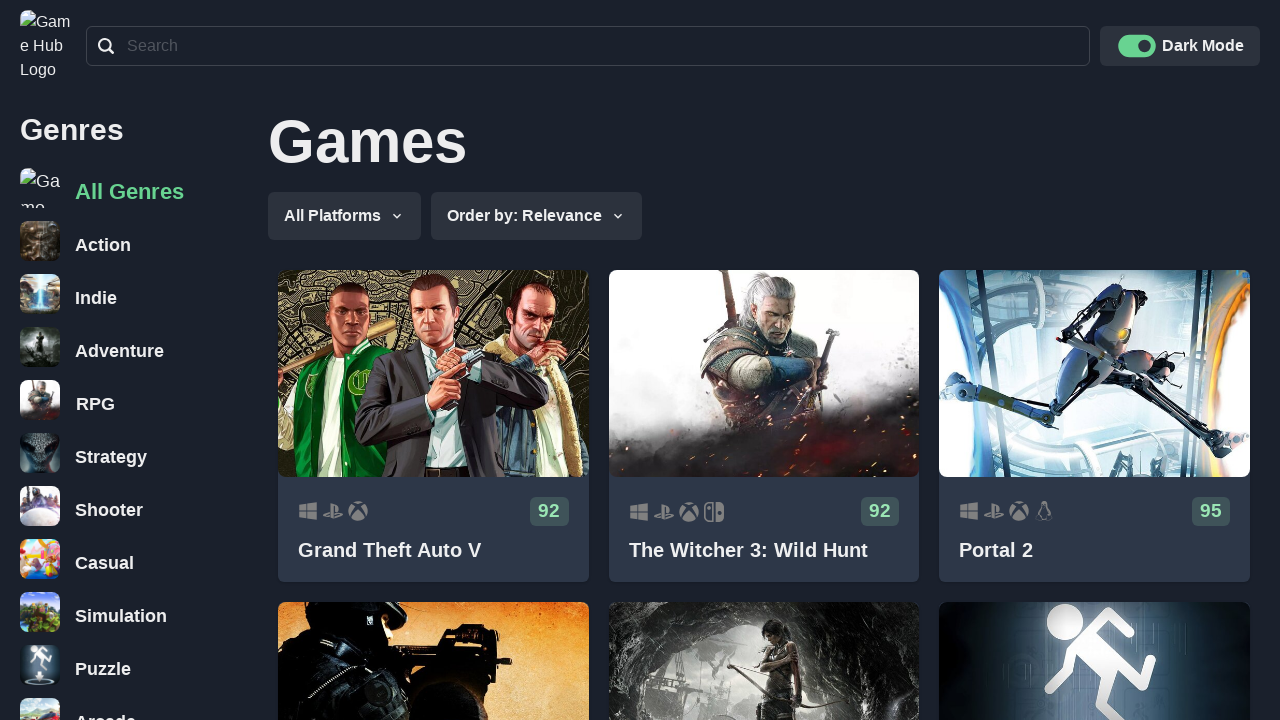